Tests web table sorting functionality by clicking on a column header to sort the table and verifying that the values are properly sorted

Starting URL: https://rahulshettyacademy.com/seleniumPractise/#/offers

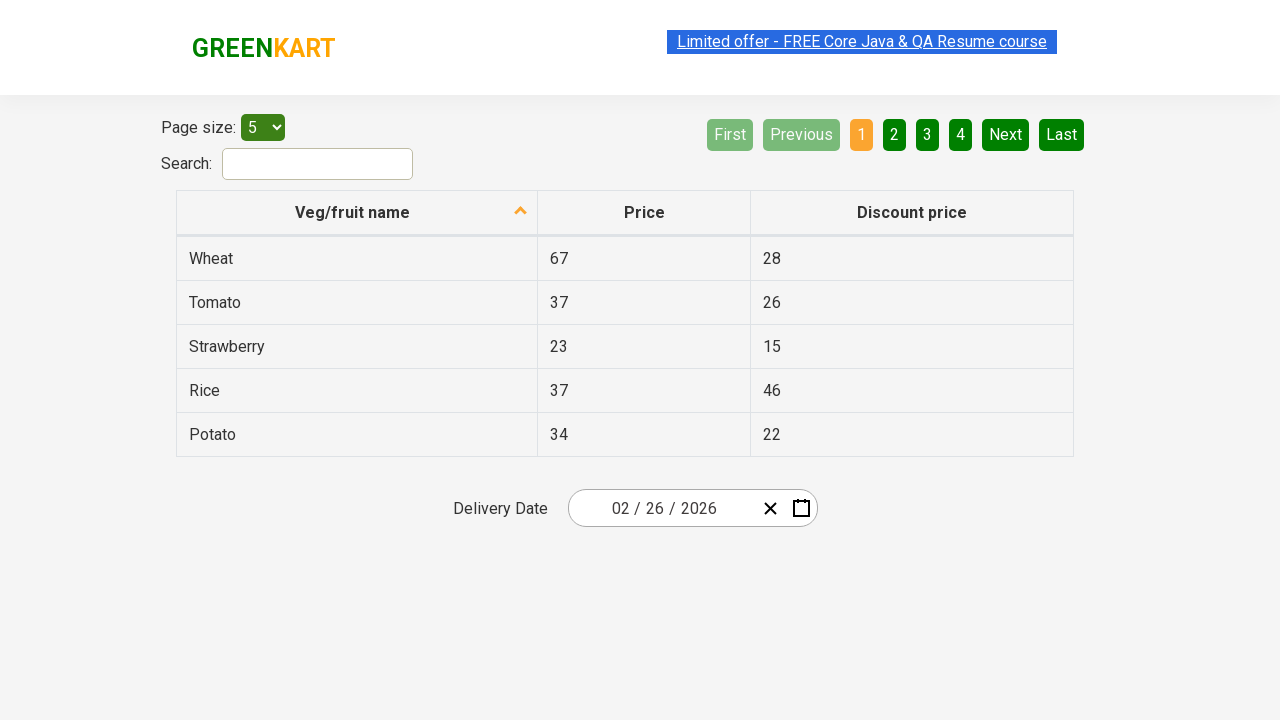

Clicked first column header to sort table at (357, 213) on xpath=//table//thead//th[1]
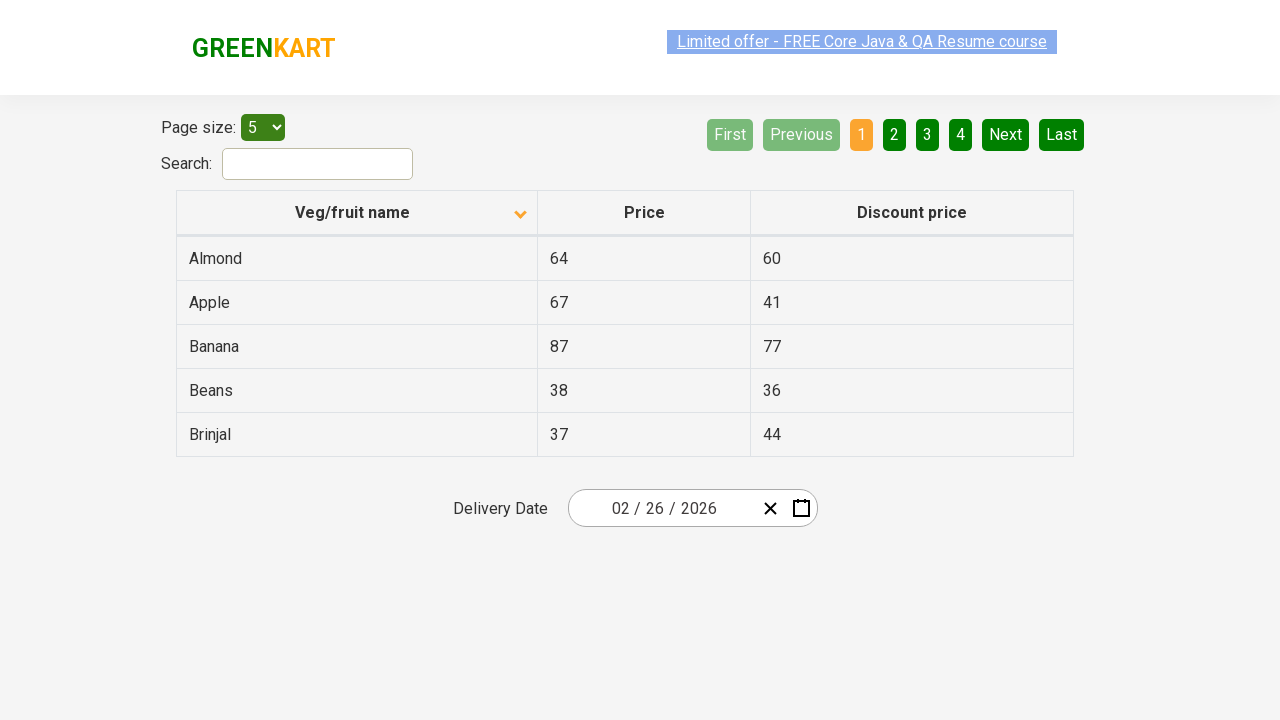

Retrieved all values from first column of table body
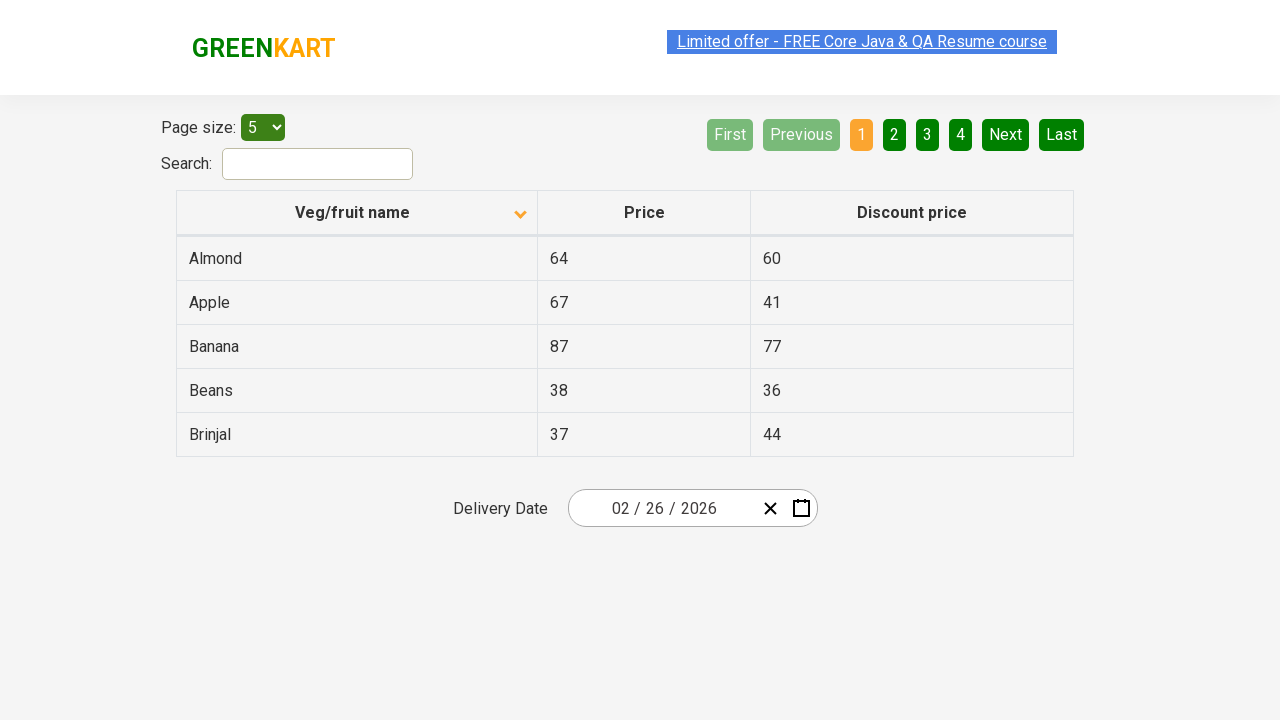

Extracted text from 5 column elements
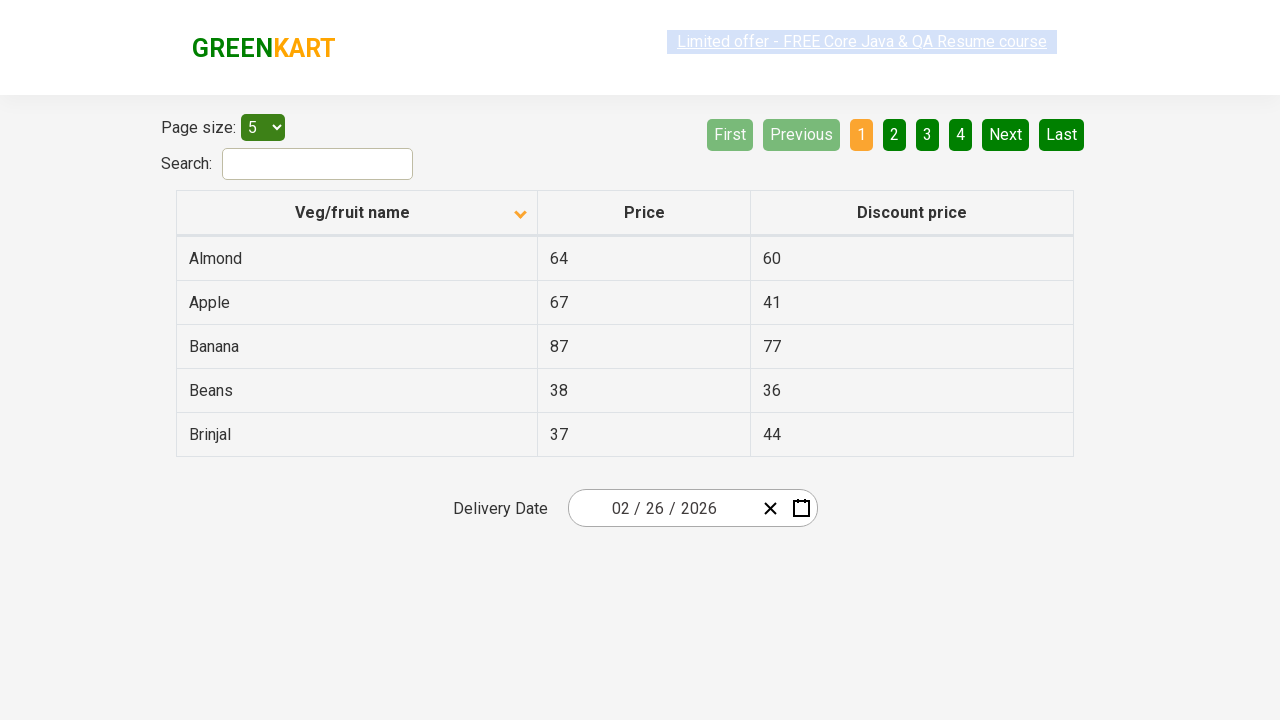

Created sorted version of extracted values
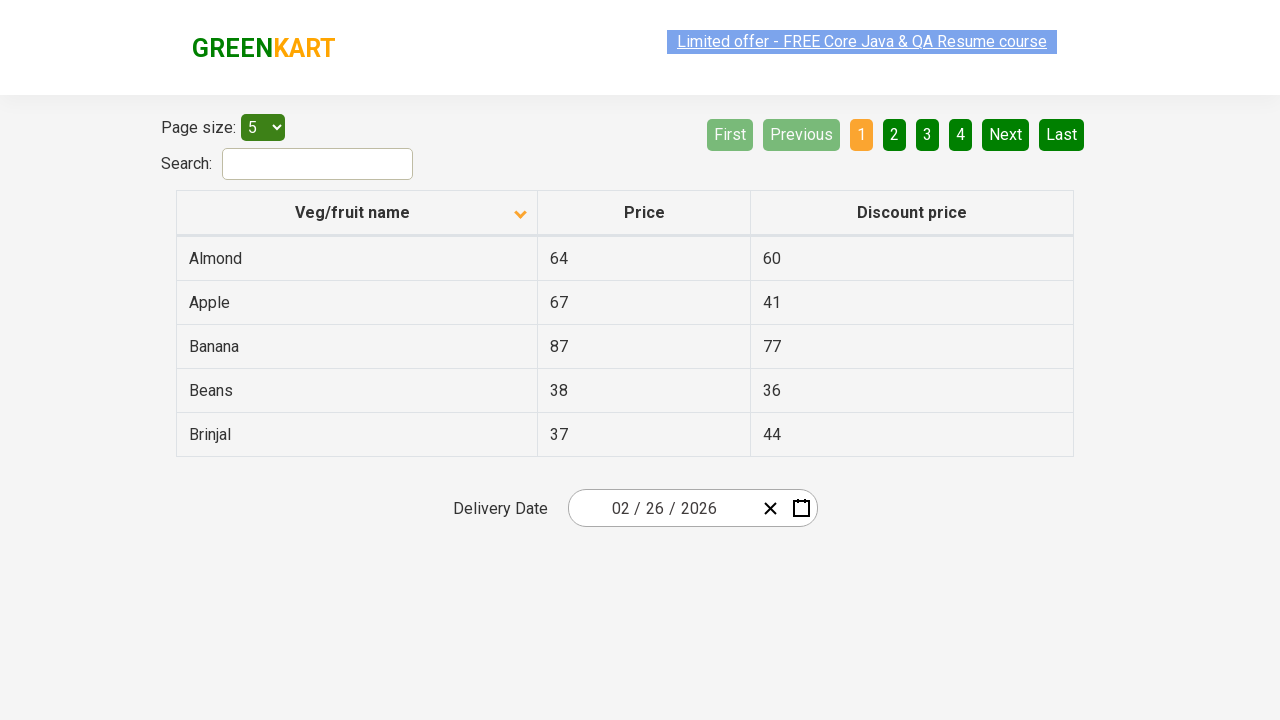

Verified: Table is sorting correctly - values match sorted order
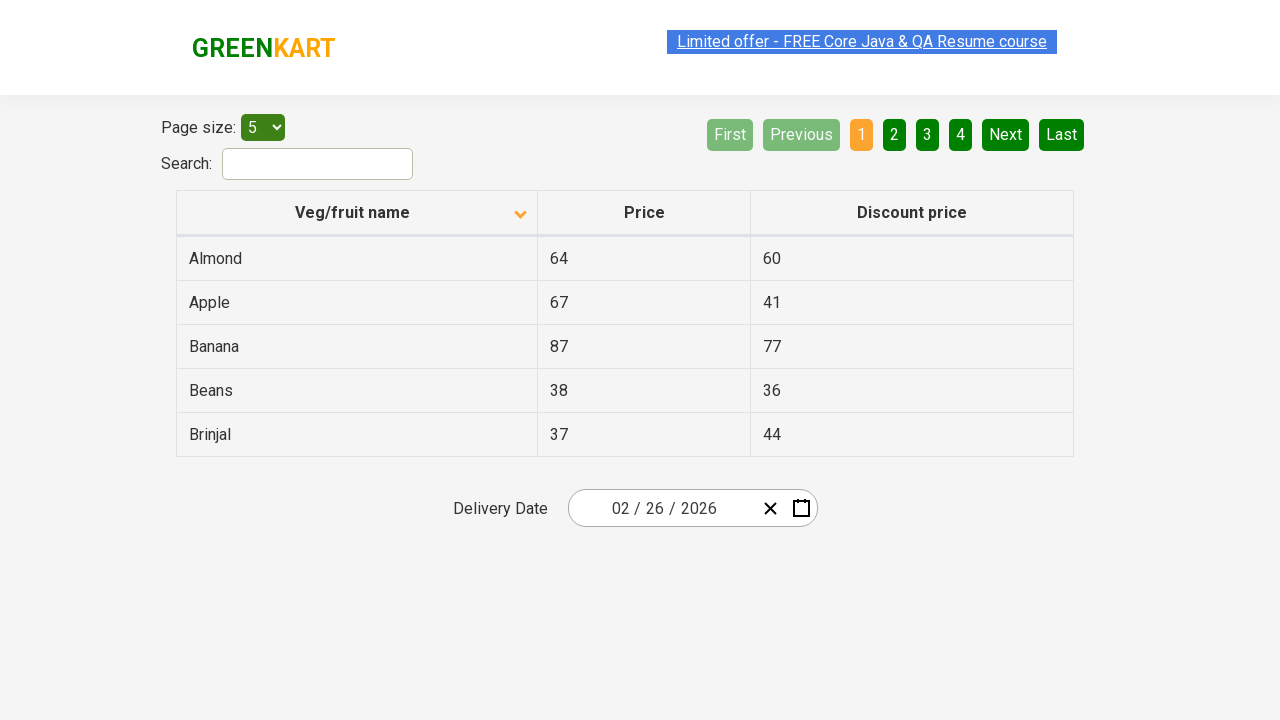

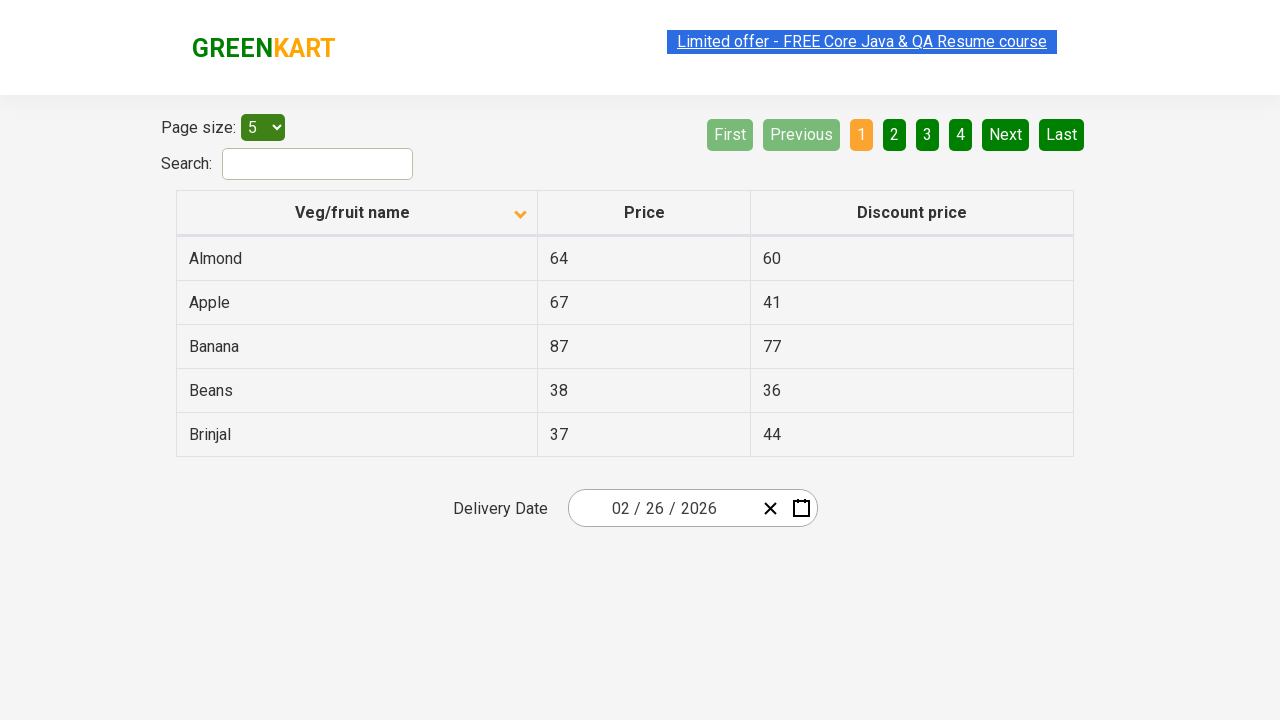